Tests dropdown selection functionality by selecting birth date values (year 2000, January, day 10) using different selection methods (by index, by value, and by visible text)

Starting URL: https://testcenter.techproeducation.com/index.php?page=dropdown

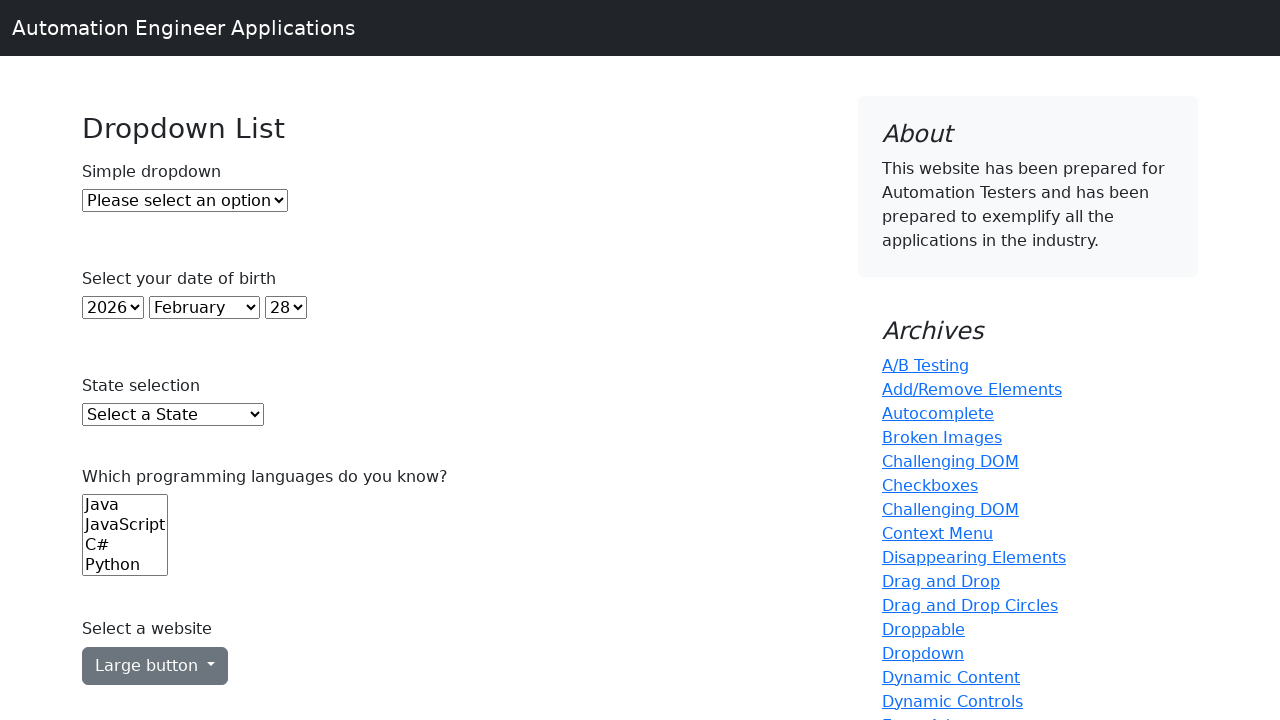

Selected year 2000 by index 22 from year dropdown on select#year
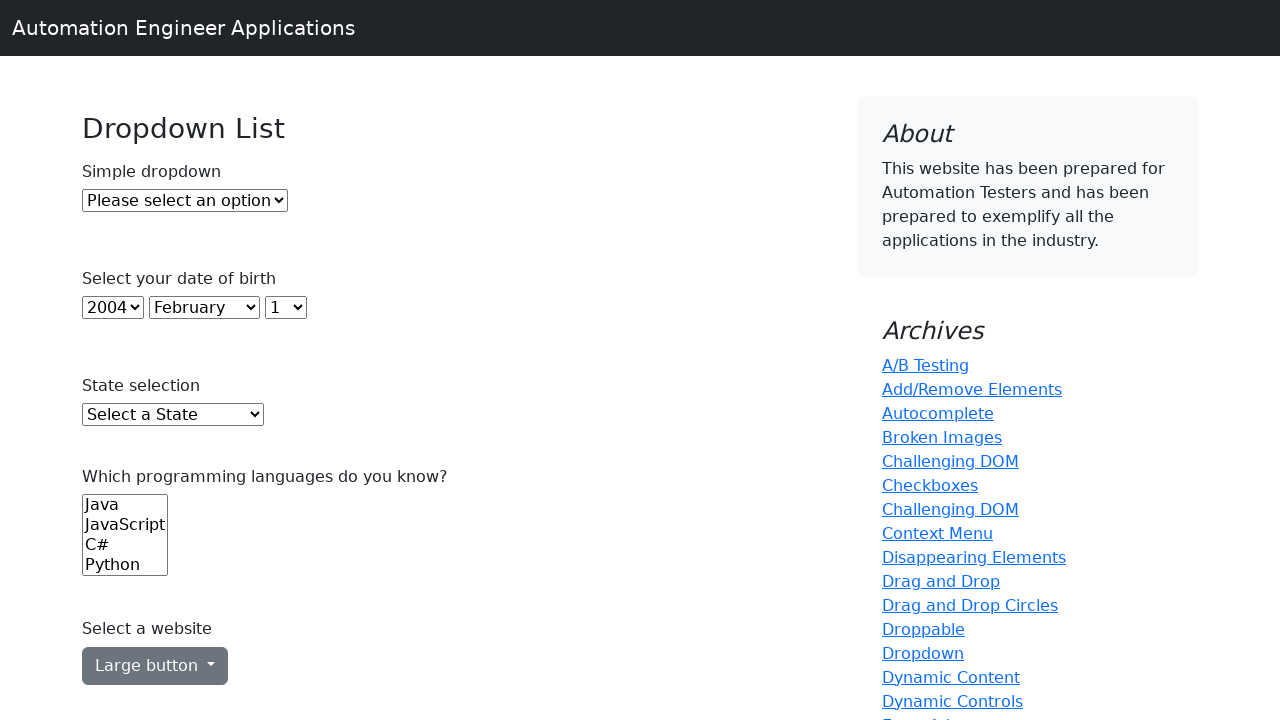

Selected January by value '0' from month dropdown on select#month
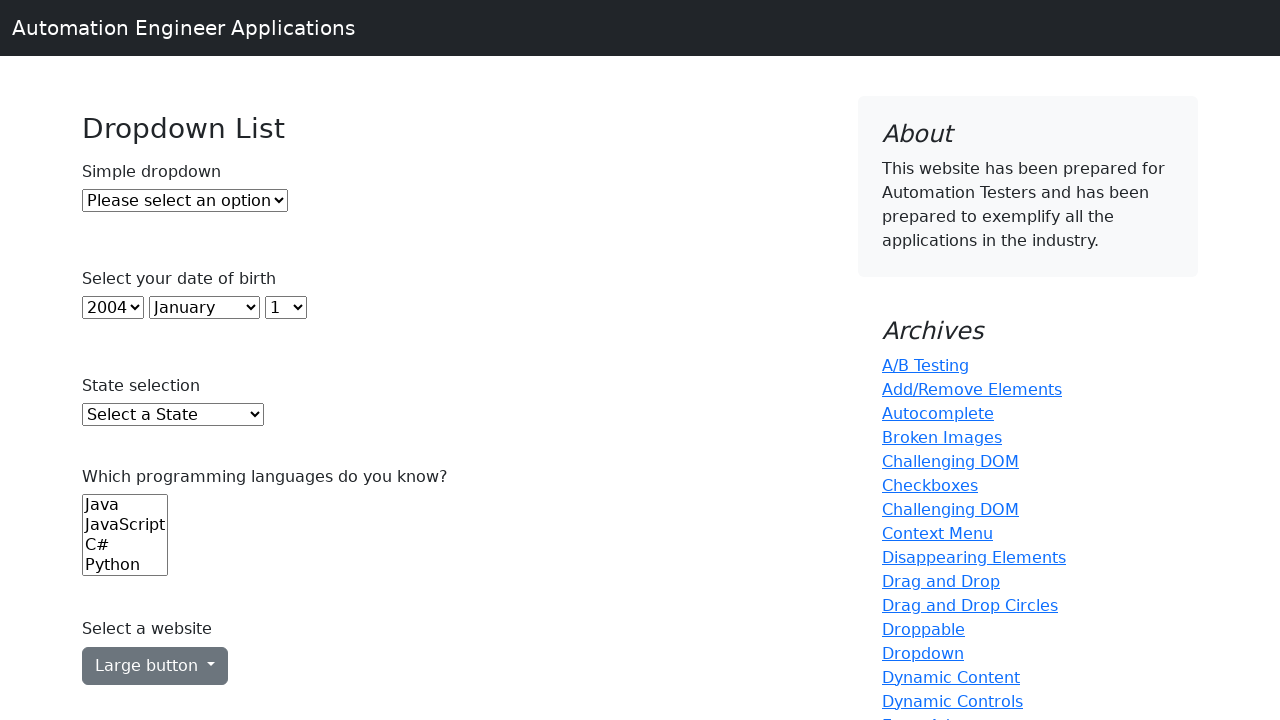

Selected day 10 by visible text from day dropdown on select#day
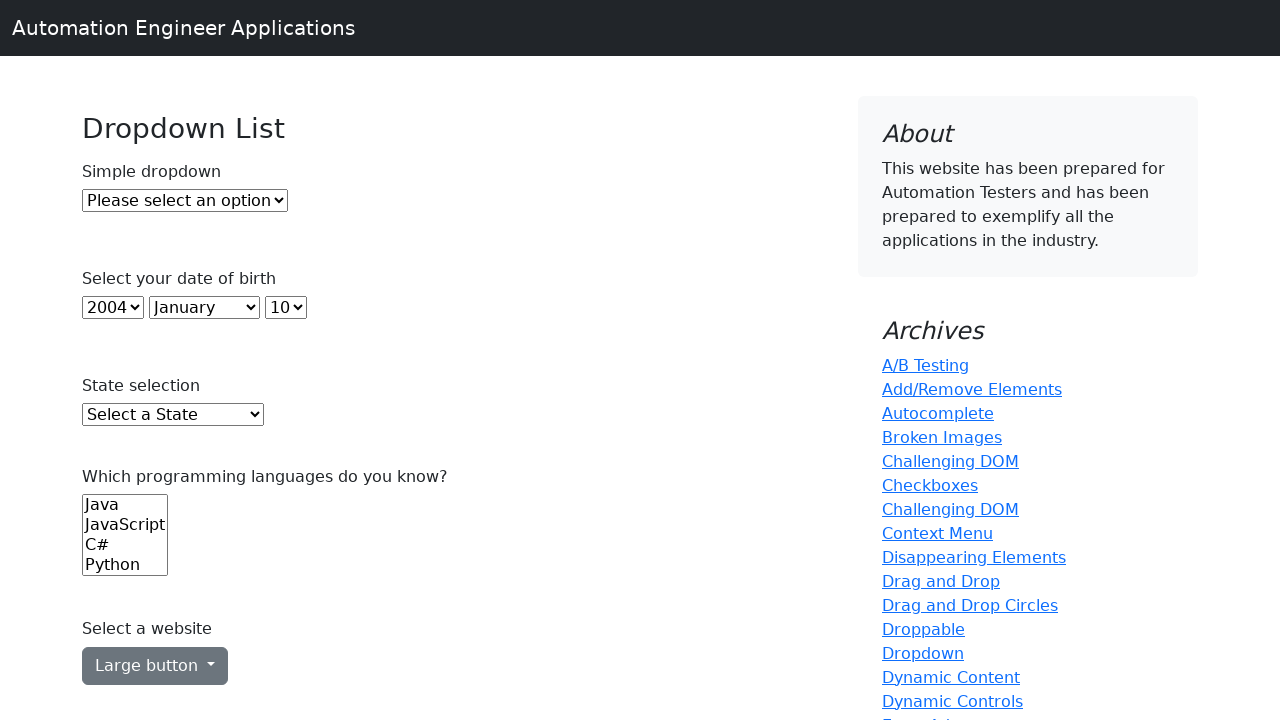

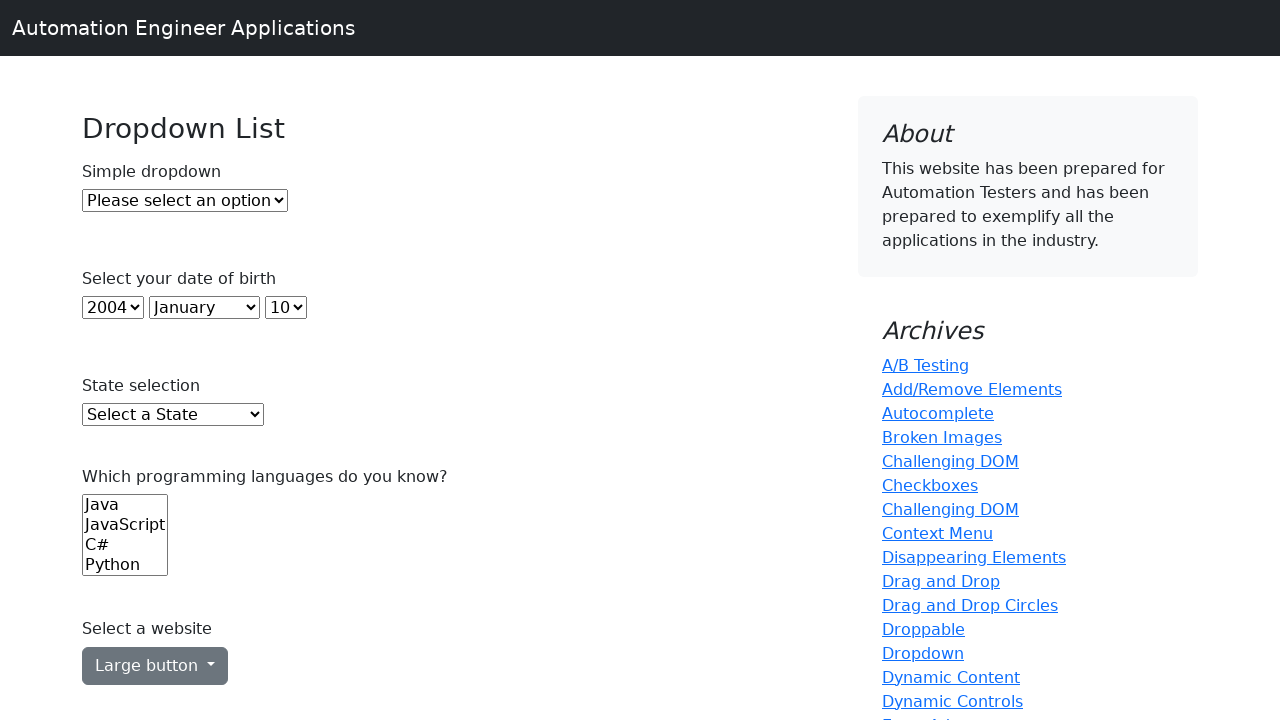